Tests the home page arrivals functionality by navigating to Shop menu, clicking Home, verifying three arrivals exist, clicking on an arrival image, and adding the book to the basket.

Starting URL: http://practice.automationtesting.in/

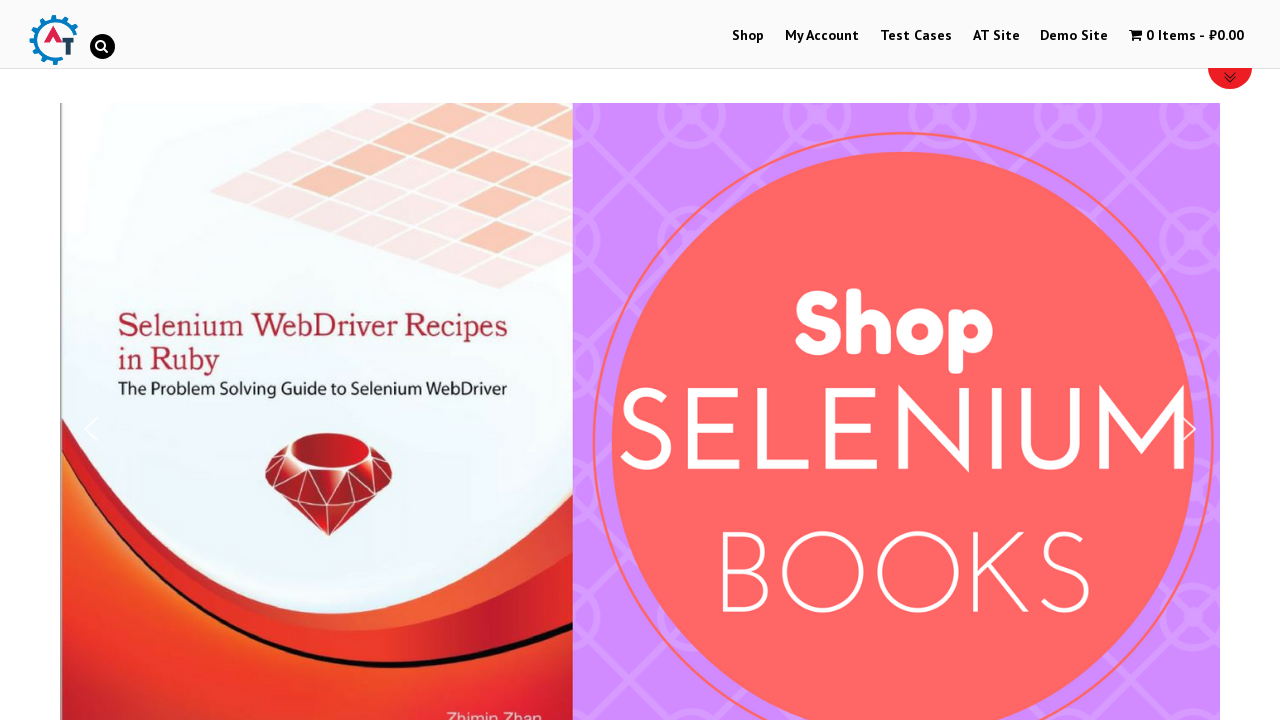

Clicked on Shop menu at (748, 36) on xpath=//*[@id='menu-item-40']/a
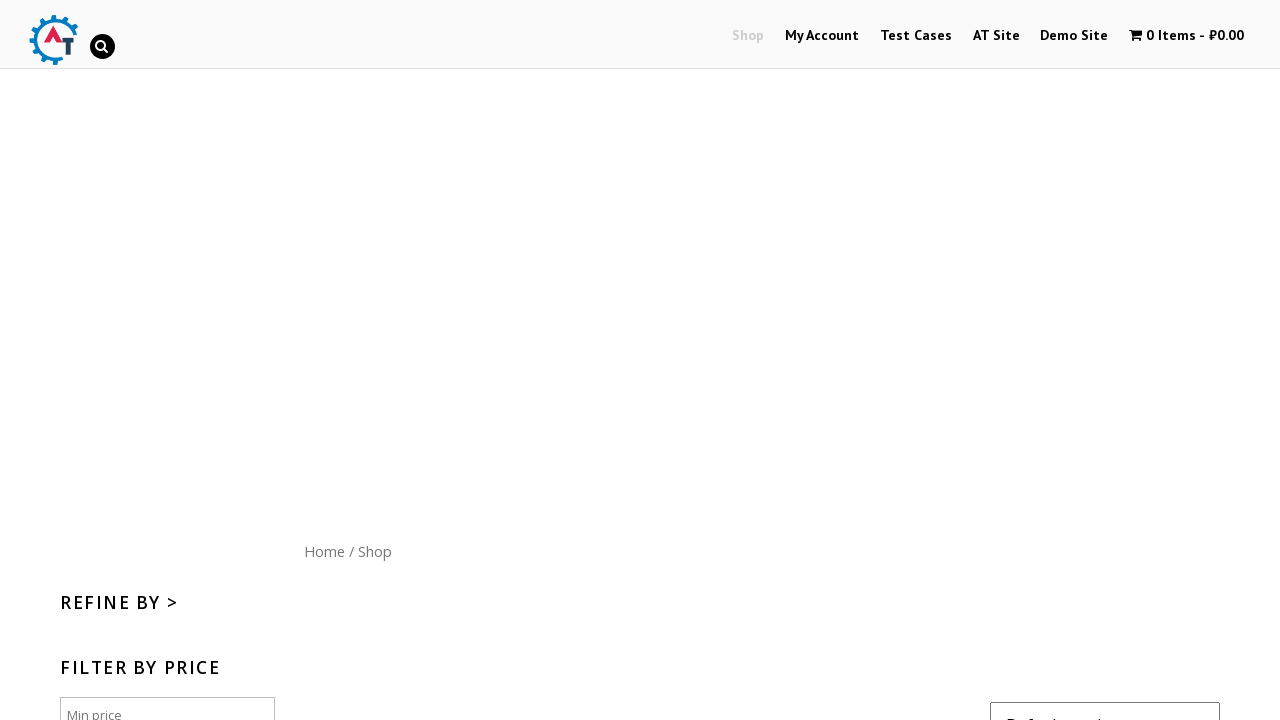

Clicked on Home menu button (site logo) at (324, 551) on xpath=//*[@id='content']/nav/a
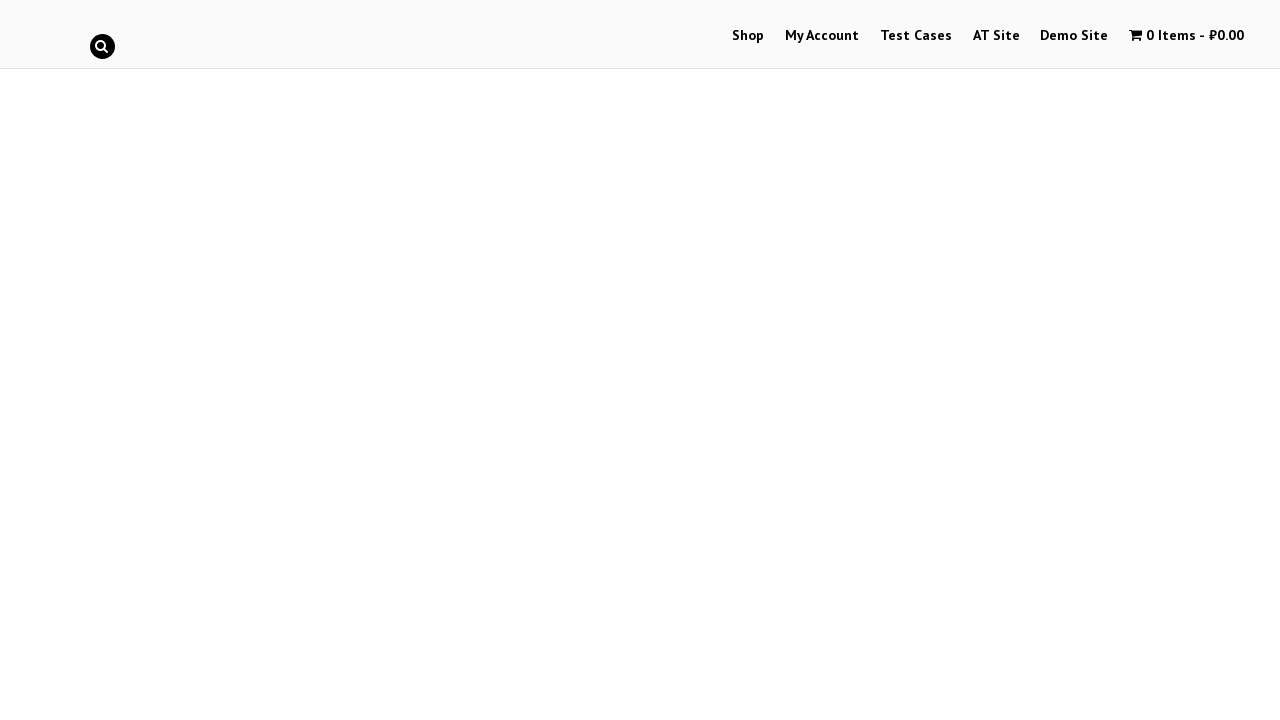

Verified that three arrivals are displayed on the home page
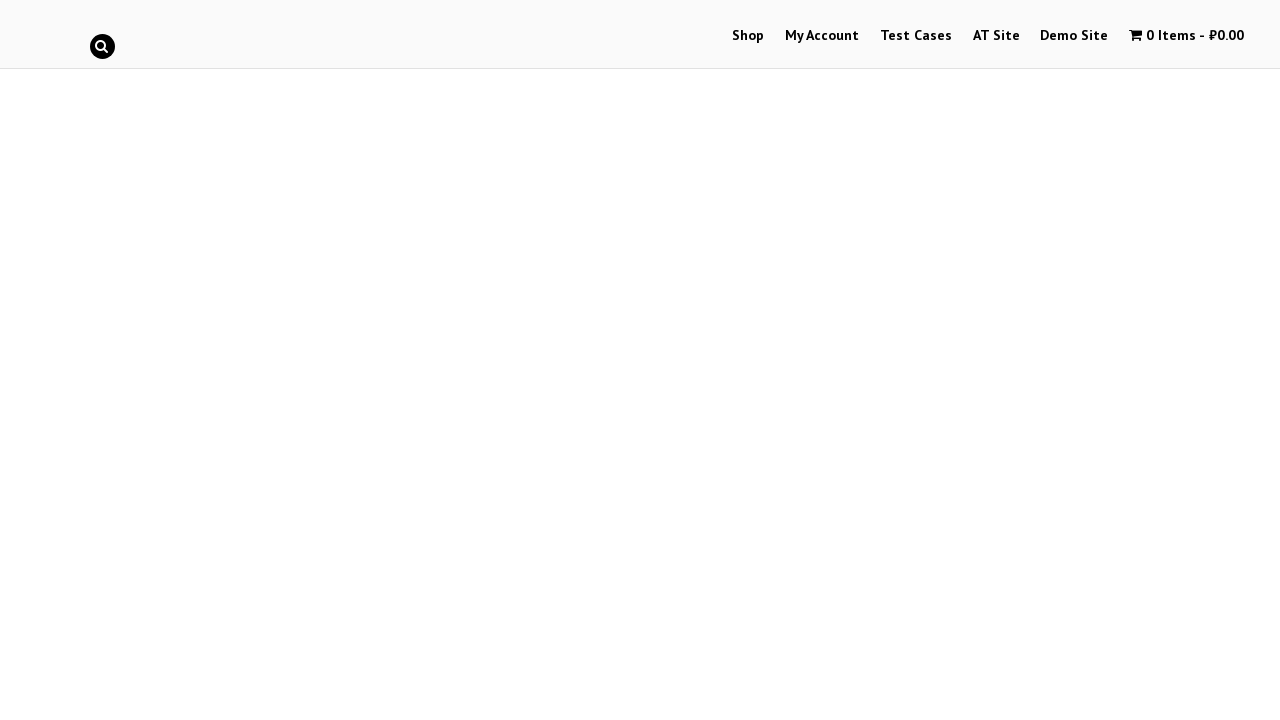

Clicked on the third arrival image at (1039, 361) on xpath=//*[@id='themify_builder_content-22']/div[2]/div/div/div/div/div[2]/div[3]
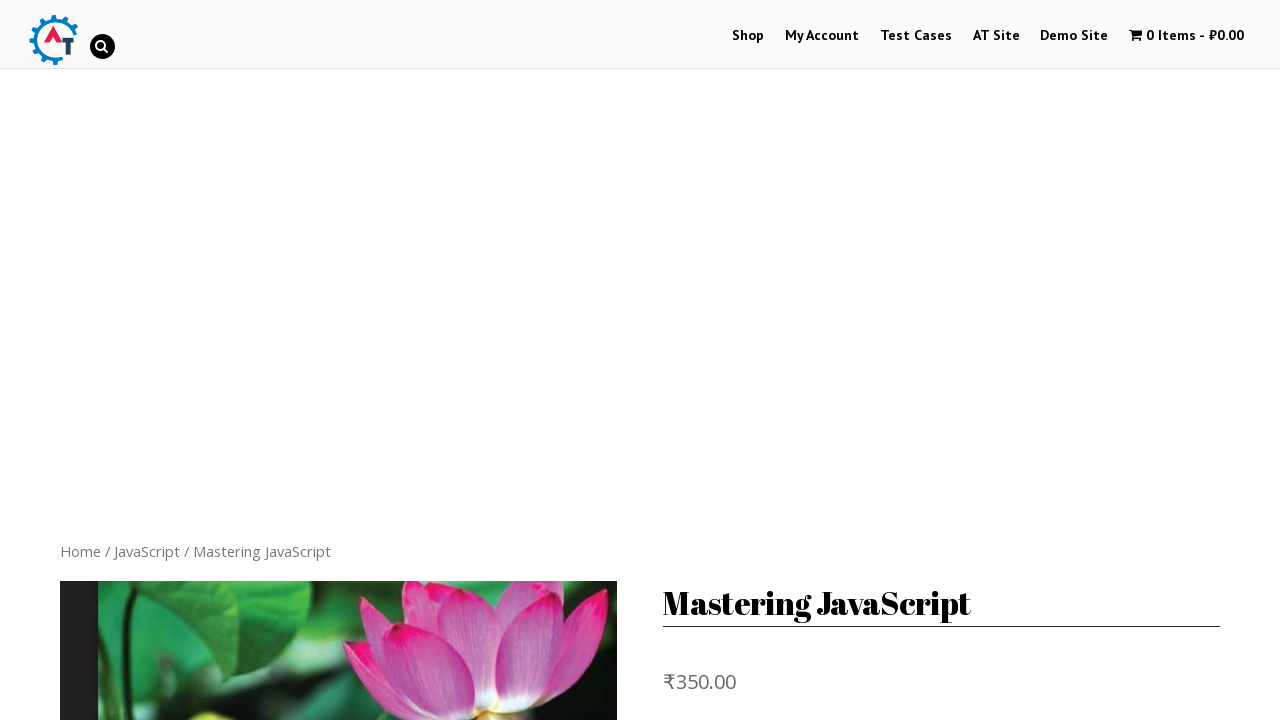

Clicked on the book to navigate to product page at (188, 313) on xpath=//*[@id='product-165']/div[5]/ul/li[1]/a[1]
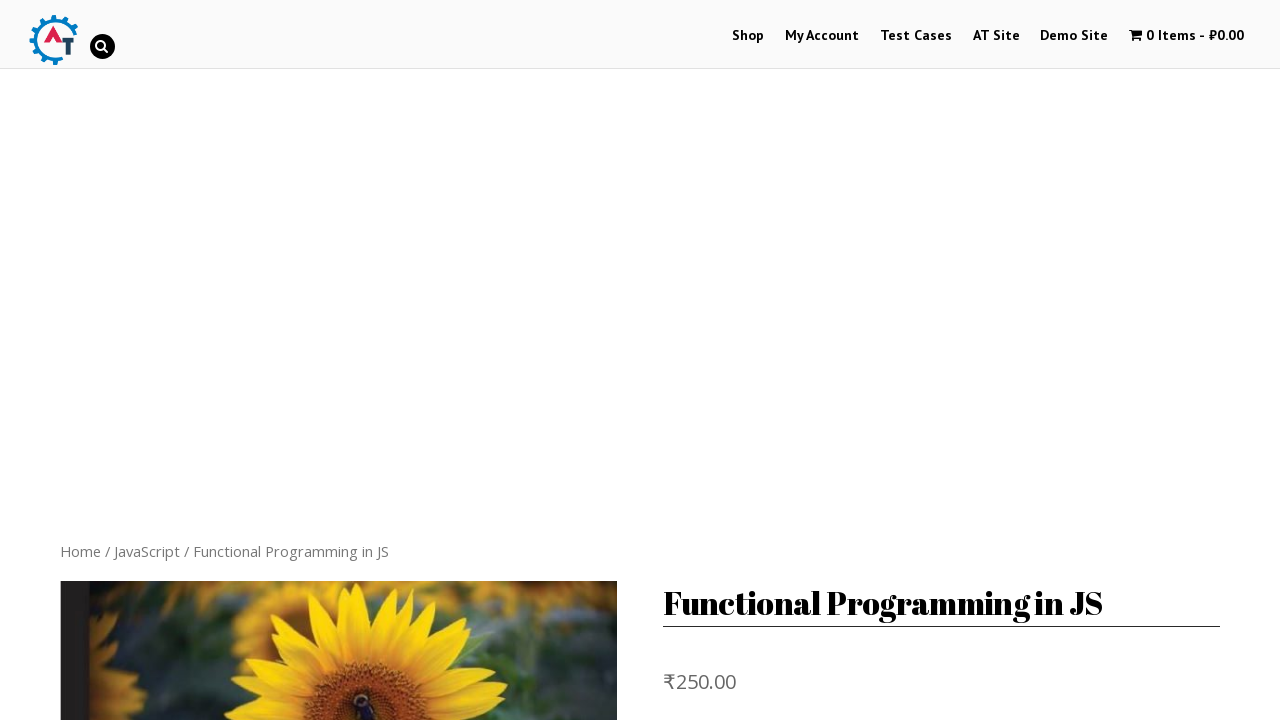

Clicked Add To Basket button at (812, 361) on xpath=//*[@id='product-170']/div[2]/form/button
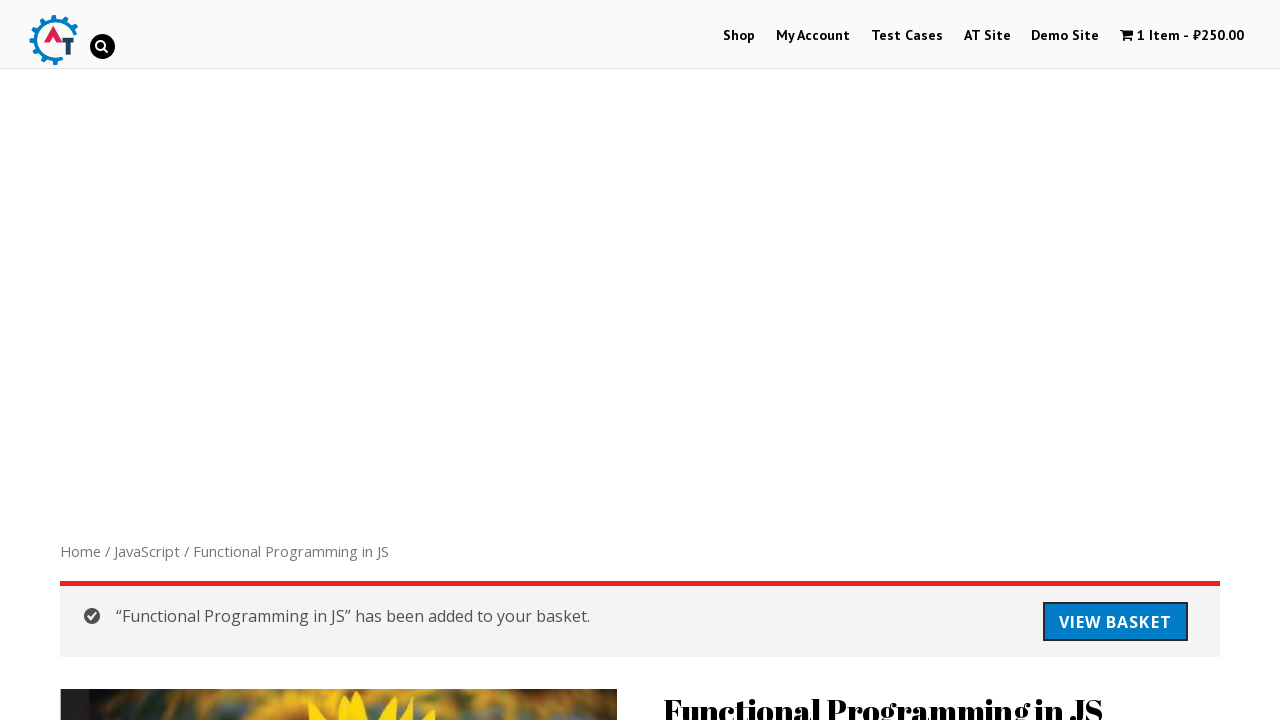

Verified that the price is displayed on the product page
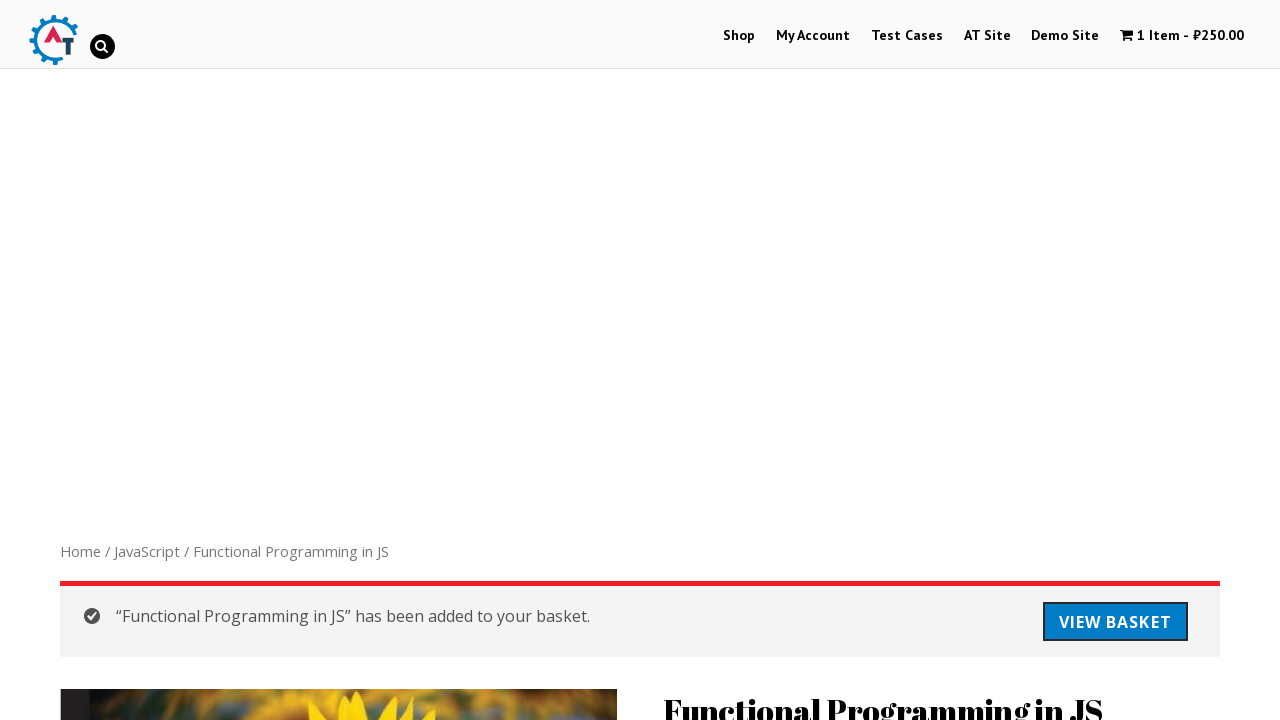

Clicked Add To Basket button again to add another copy at (812, 614) on xpath=//*[@id='product-170']/div[2]/form/button
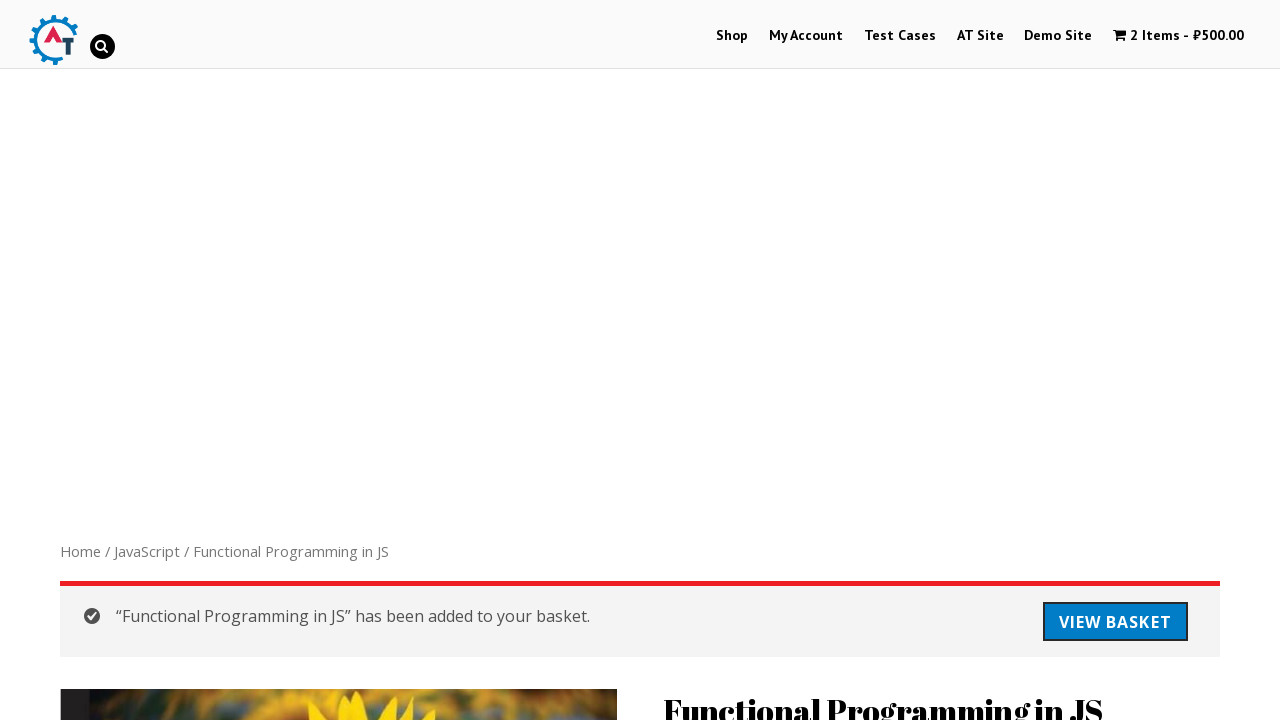

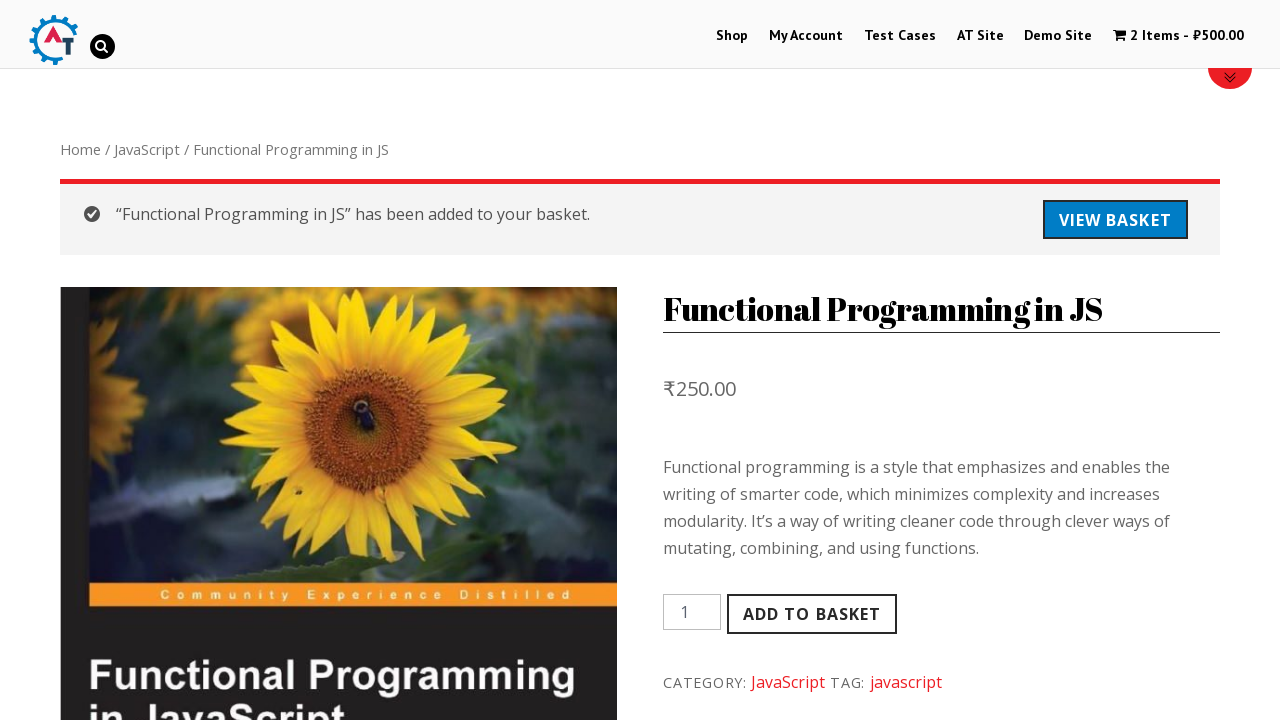